Tests dynamic loading by clicking a start button and waiting for "Hello World!" text to appear

Starting URL: https://automationfc.github.io/dynamic-loading/

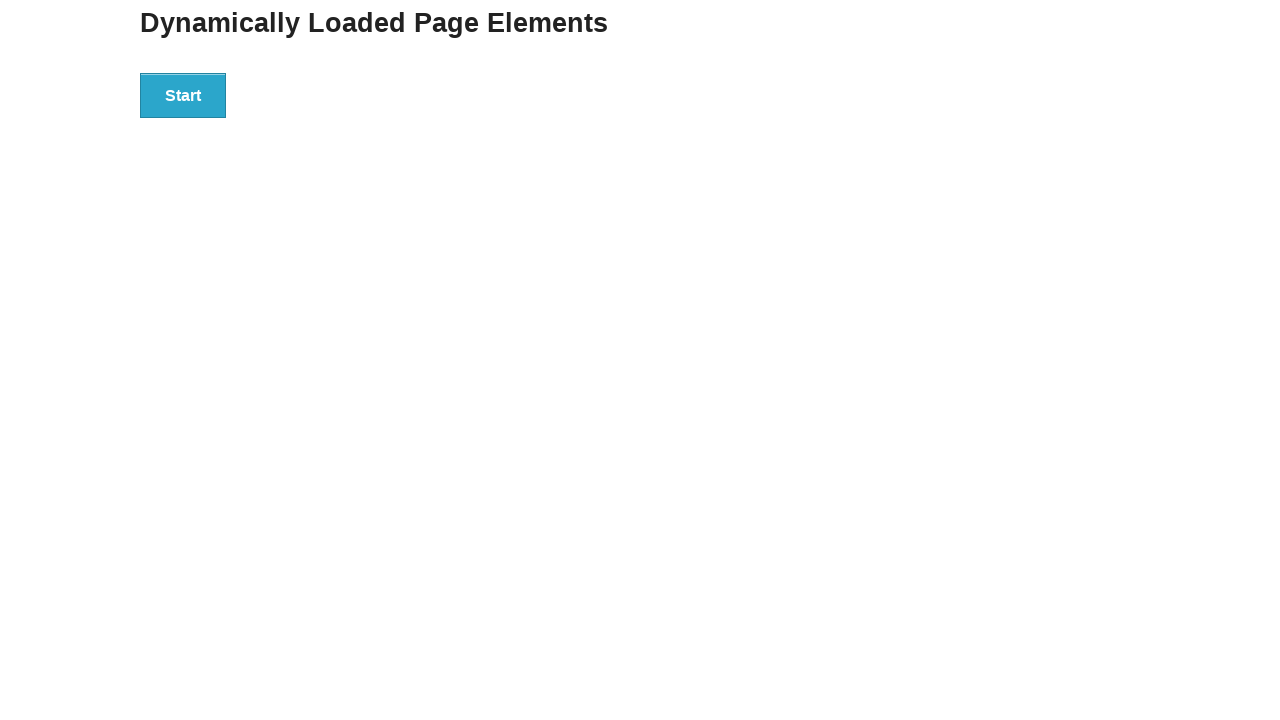

Clicked start button to trigger dynamic loading at (183, 95) on xpath=//div[@id='start']/button
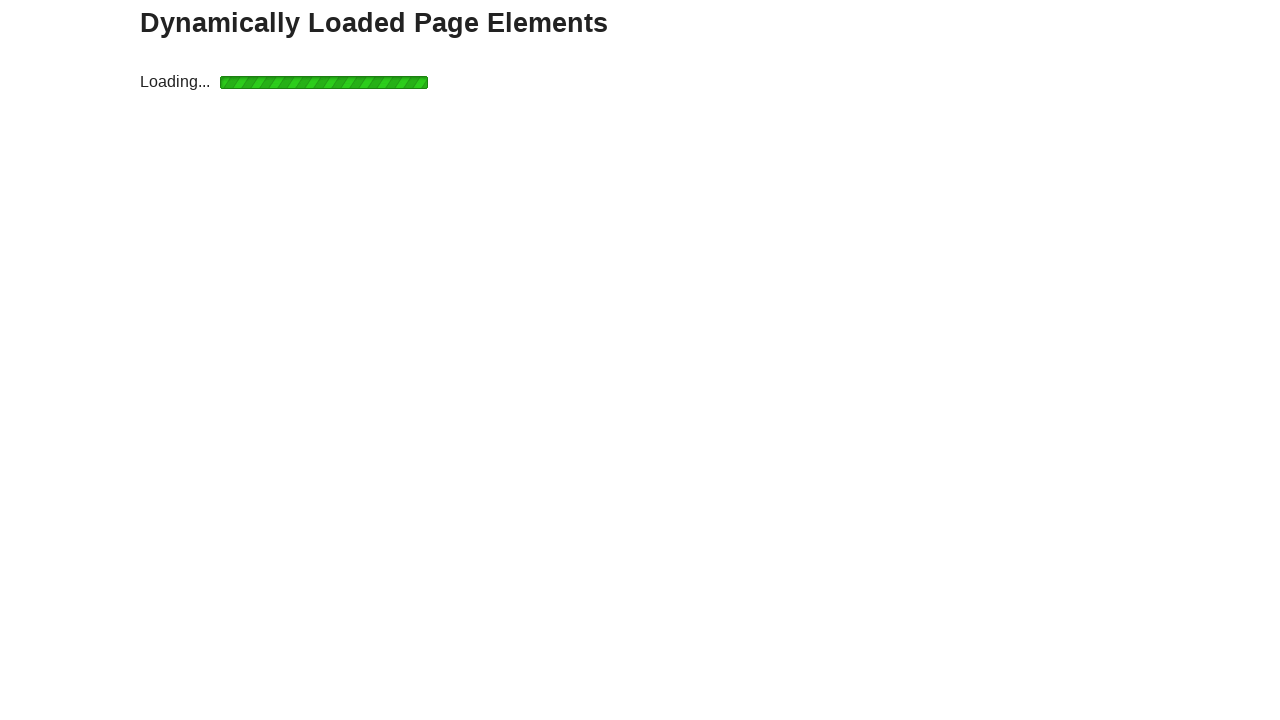

Waited for 'Hello World!' text to appear
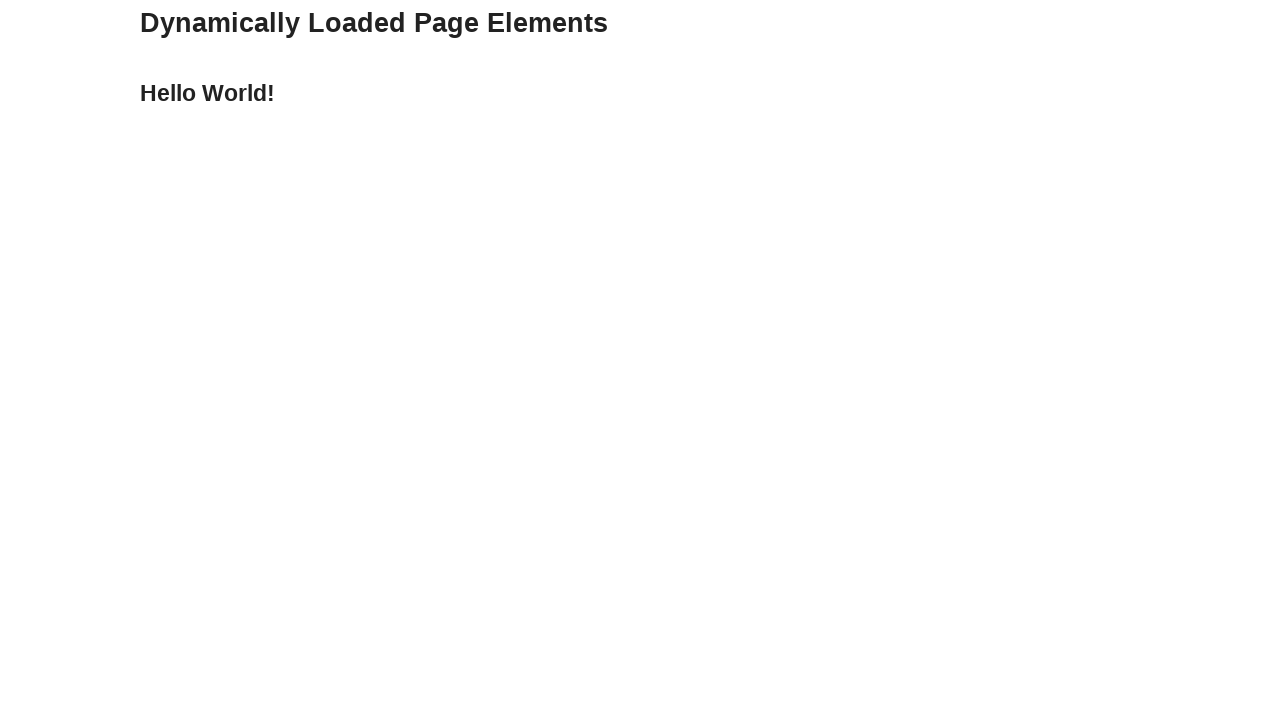

Retrieved text content: 'Hello World!'
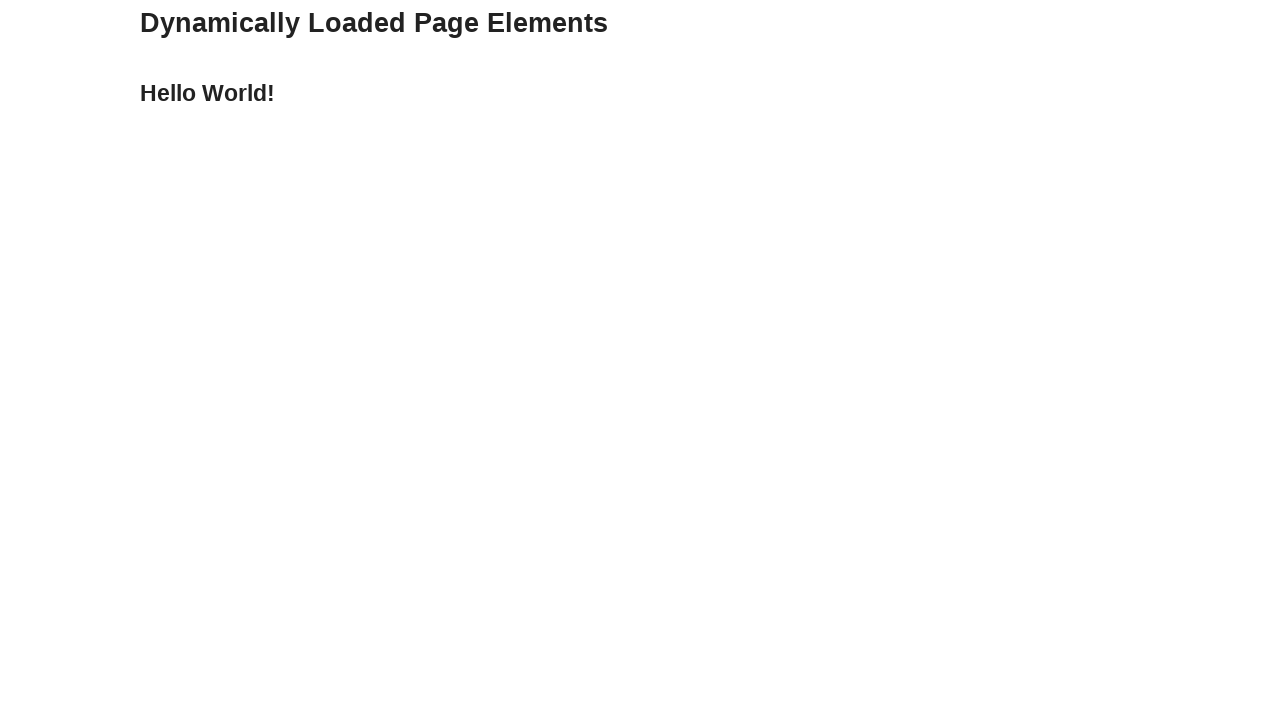

Assertion passed: text matches 'Hello World!'
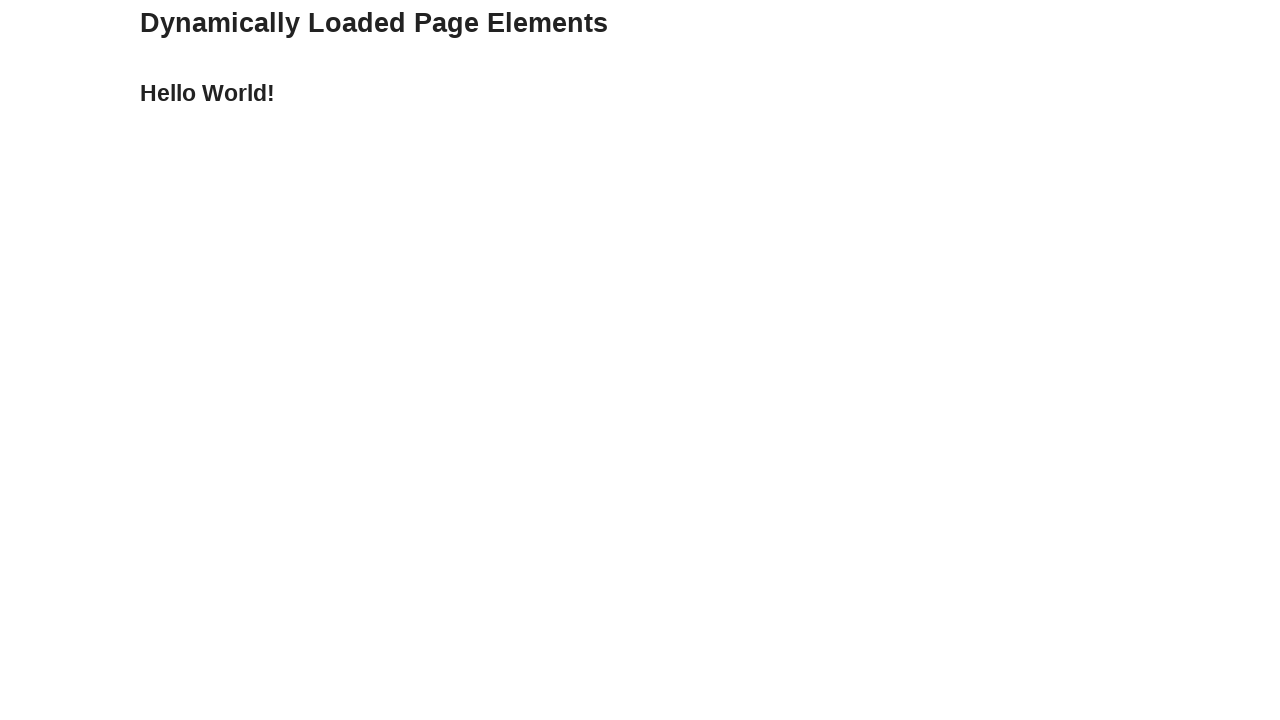

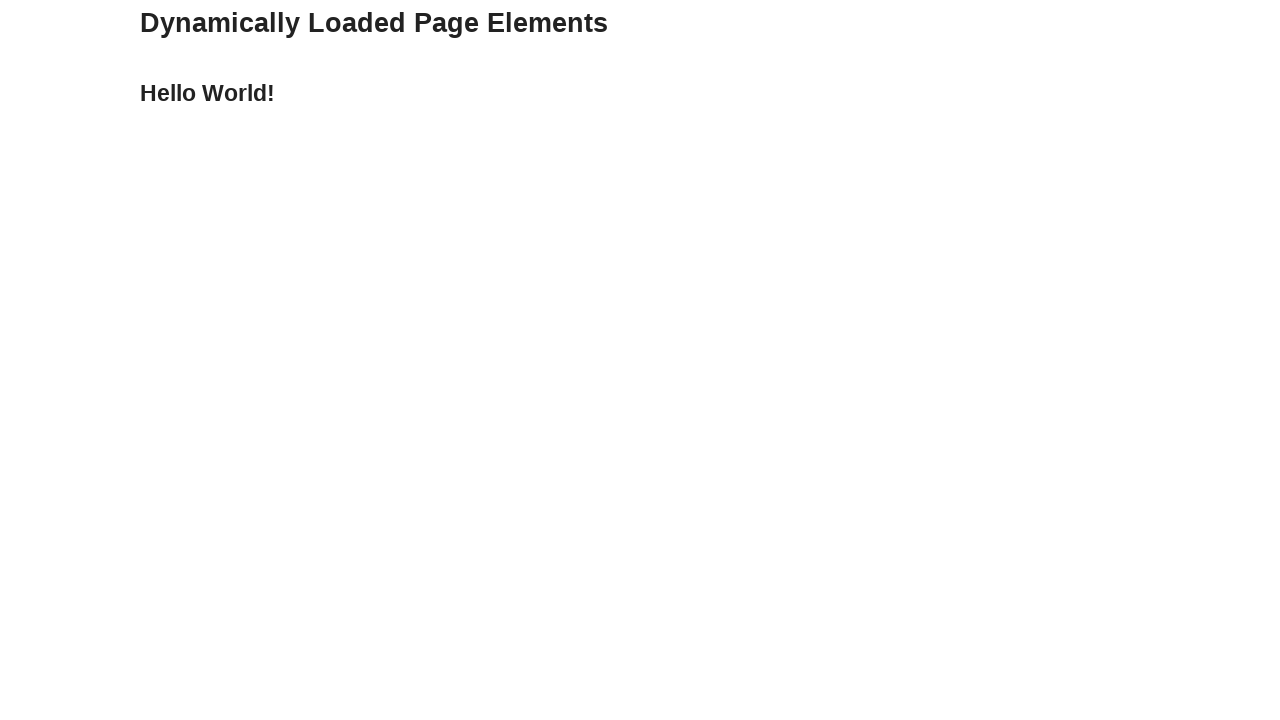